Tests scrolling functionality by scrolling to a specific element on the page and verifying it becomes visible

Starting URL: https://only-testing-blog.blogspot.com/

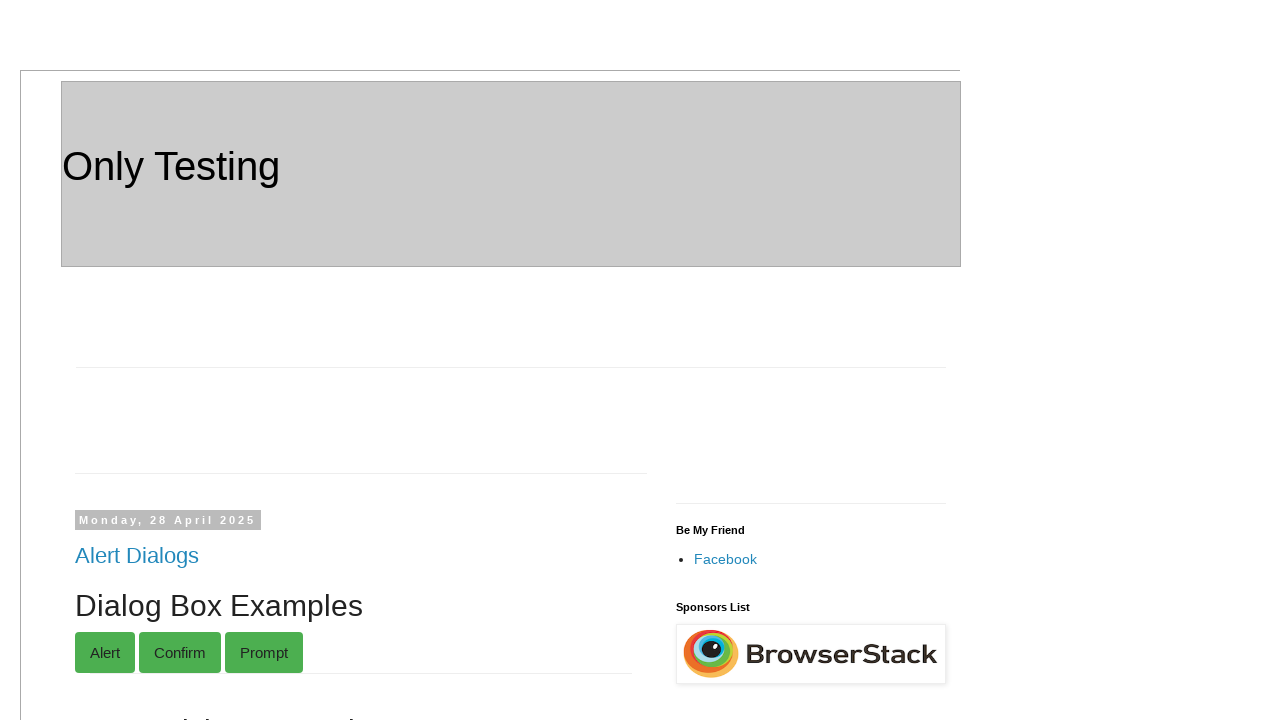

Located target element with id 'post-body-3107268830657760720'
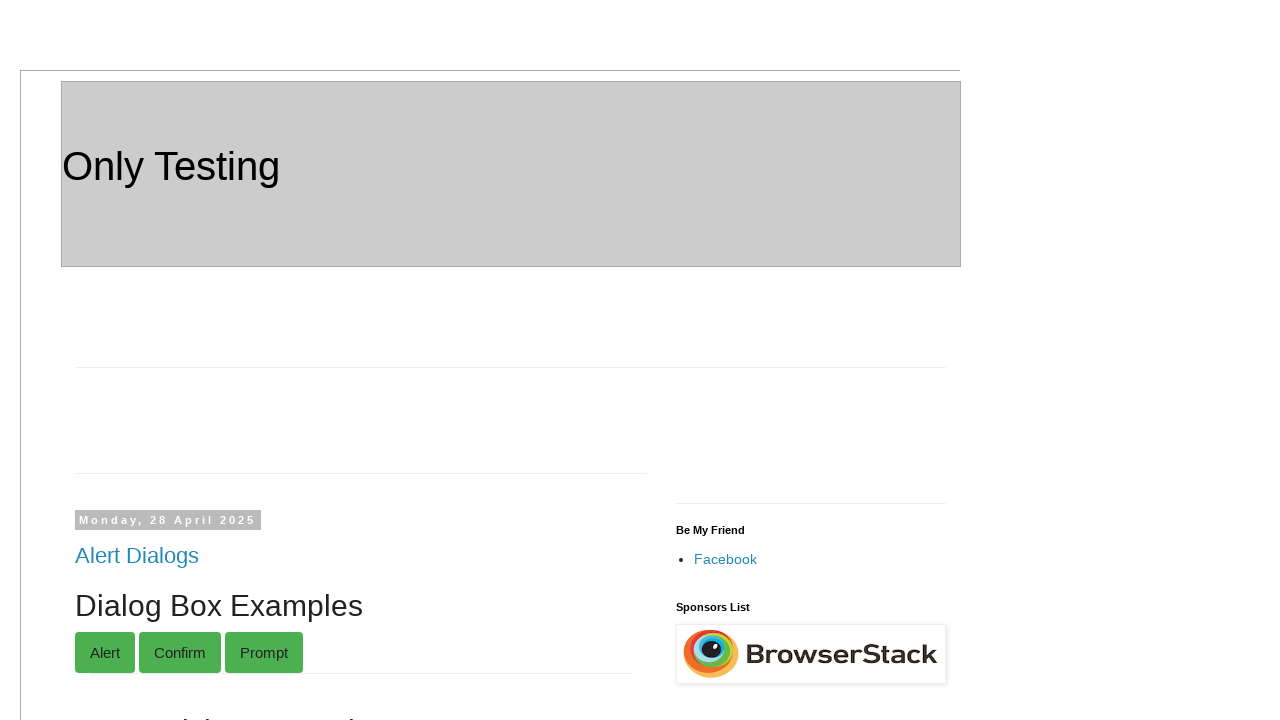

Scrolled target element into view
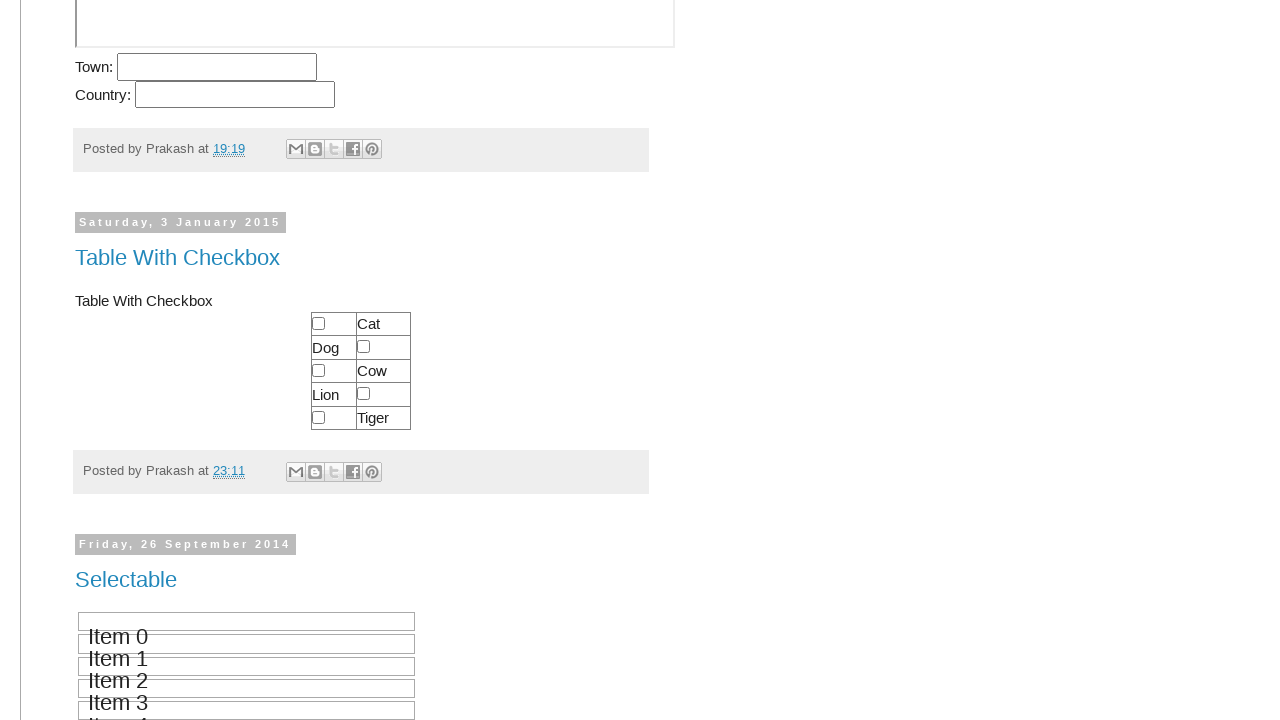

Verified target element is visible on the page
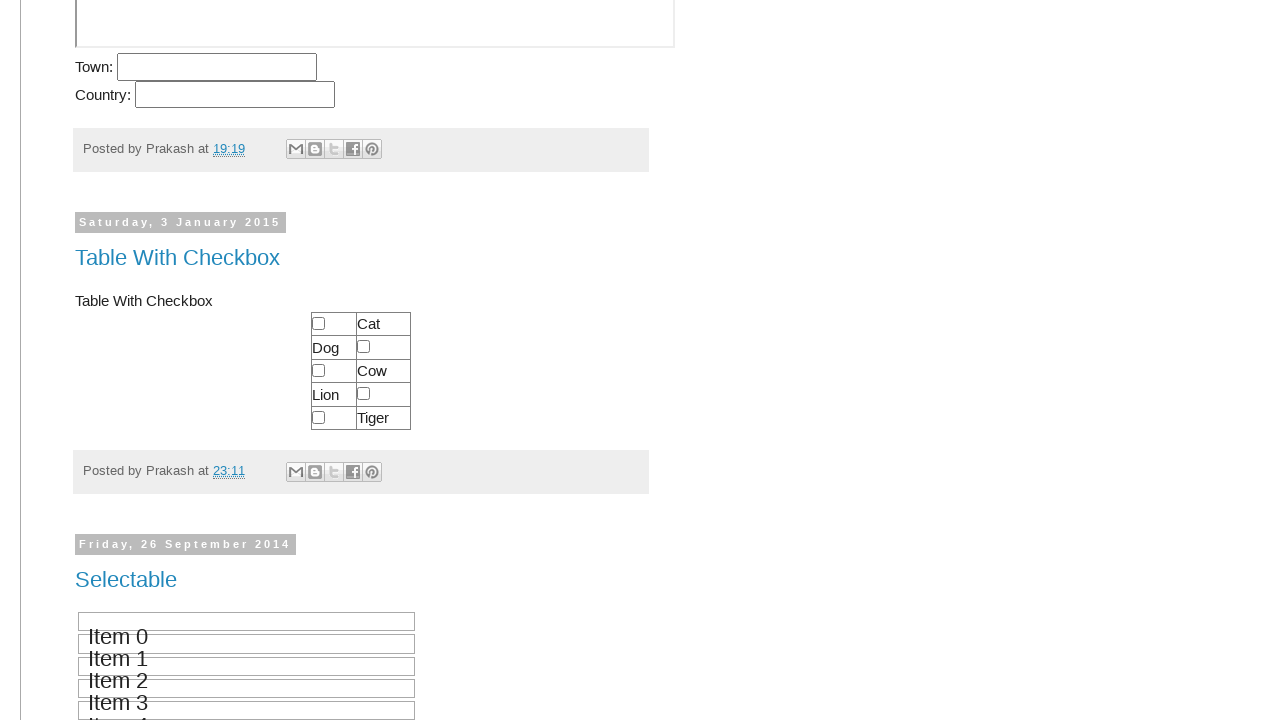

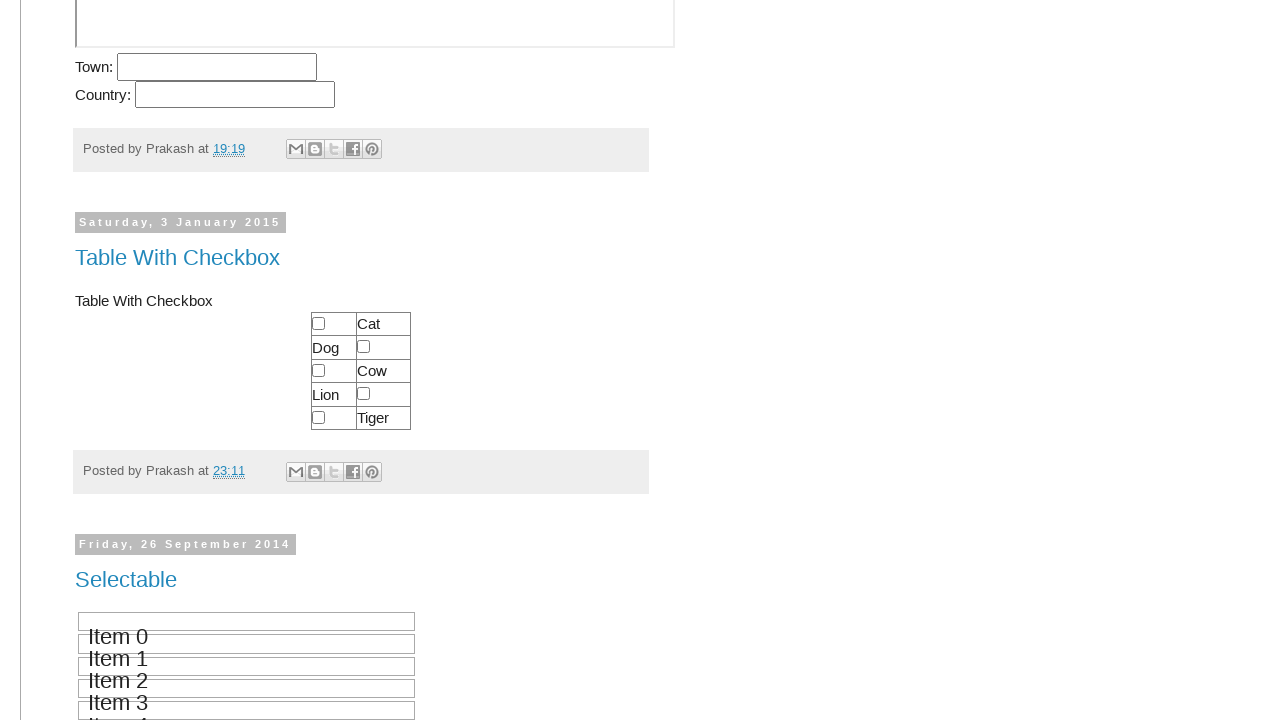